Tests clicking on a link that contains 'soap' in its href attribute

Starting URL: https://rahulshettyacademy.com/AutomationPractice/

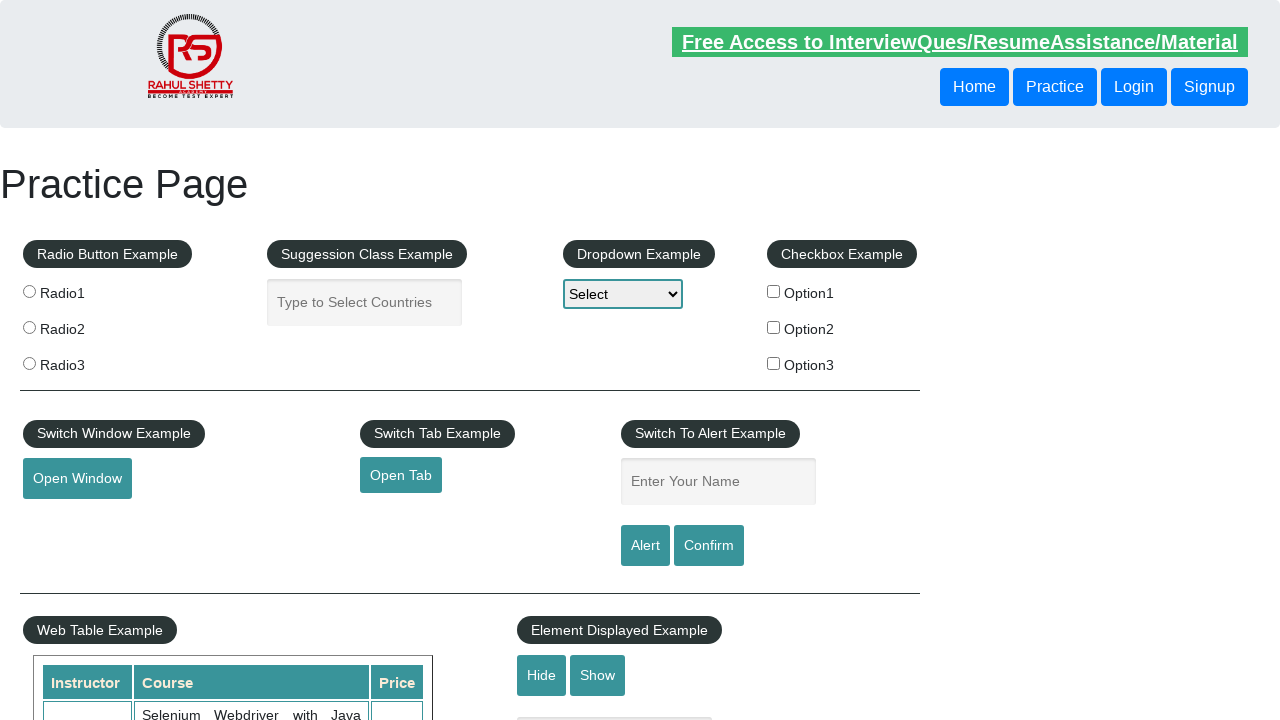

Navigated to https://rahulshettyacademy.com/AutomationPractice/
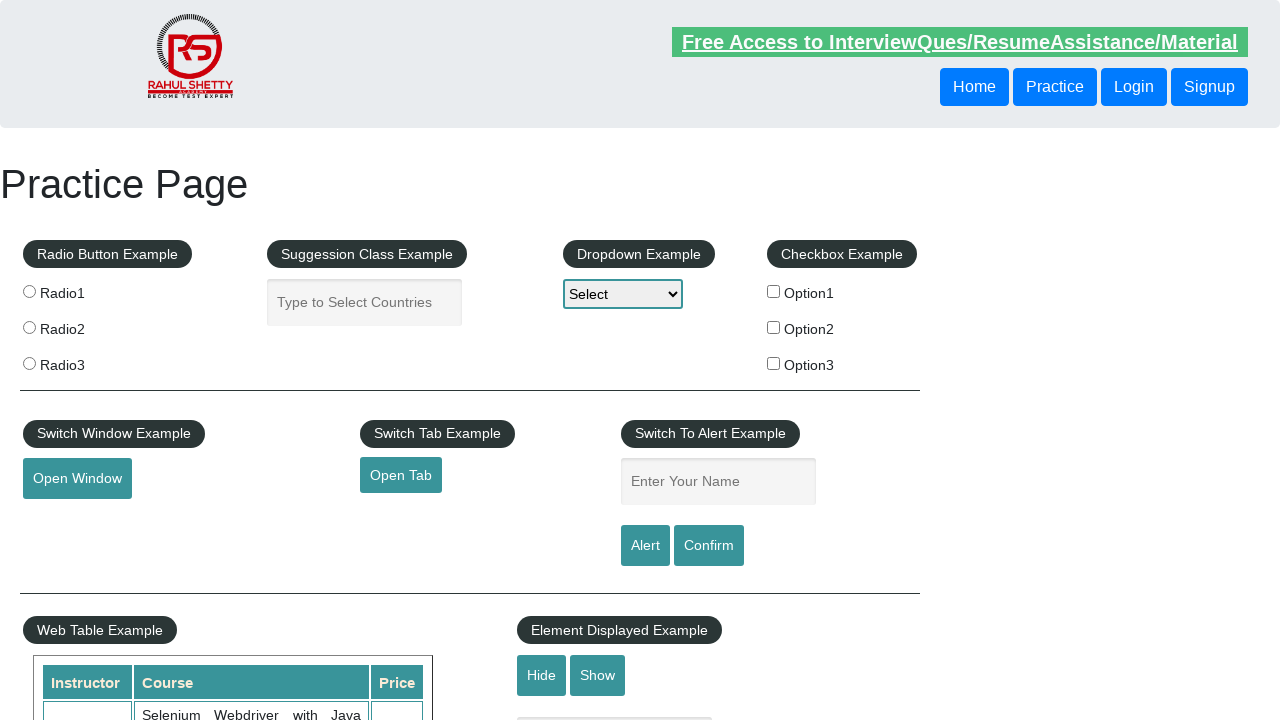

Clicked on the link that contains 'soap' in its href attribute at (62, 550) on a[href*='soap']
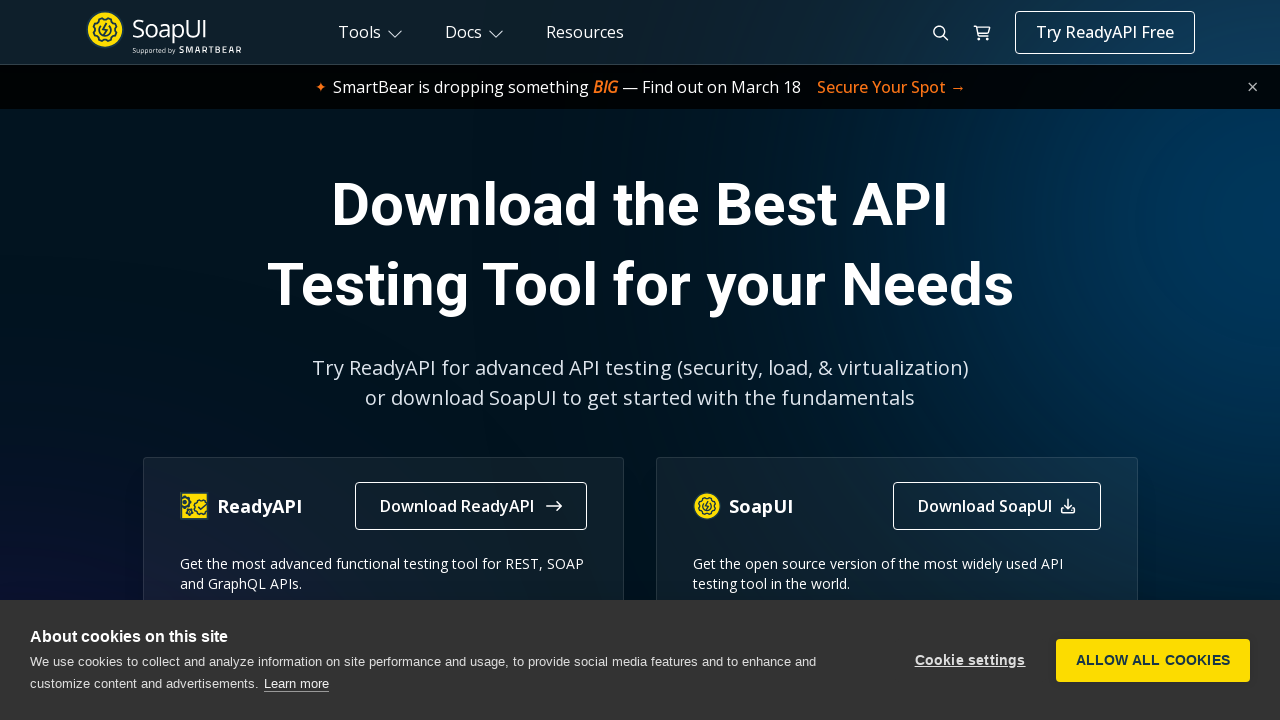

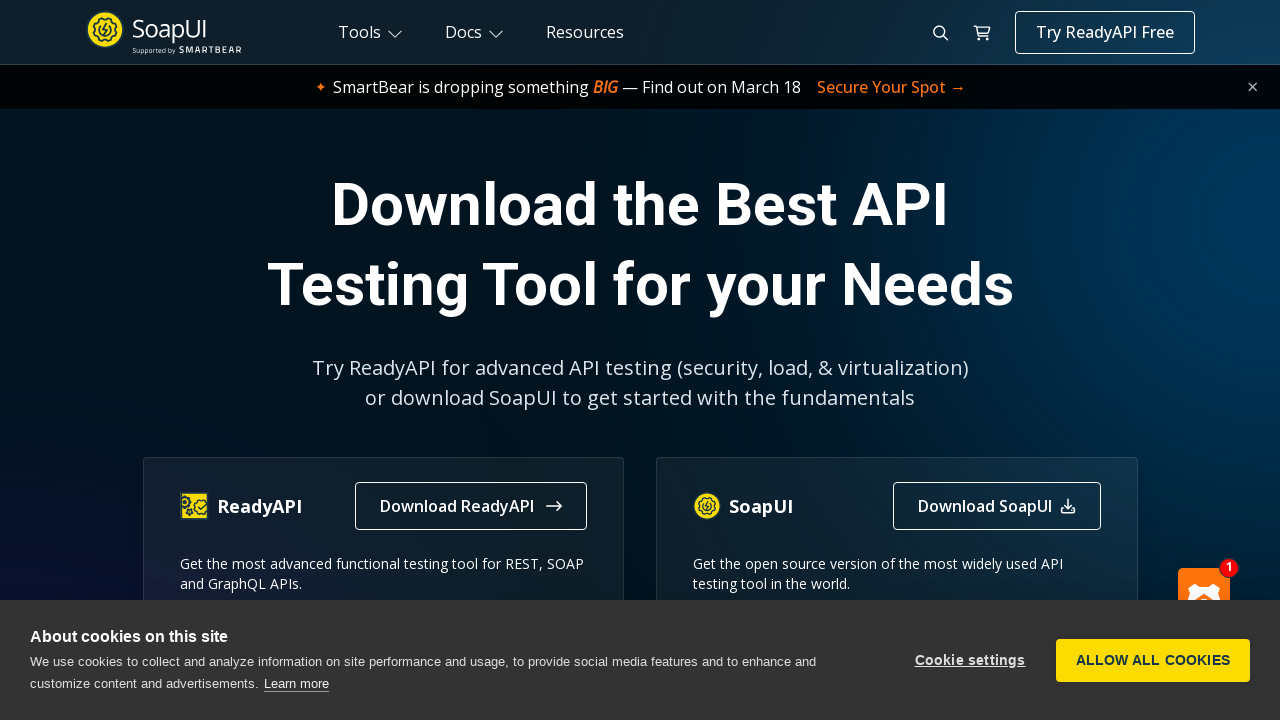